Tests successful form submission by filling required fields (first name, last name, email, message) and verifying a success message appears after submission.

Starting URL: https://cac-tat.s3.eu-central-1.amazonaws.com/index.html

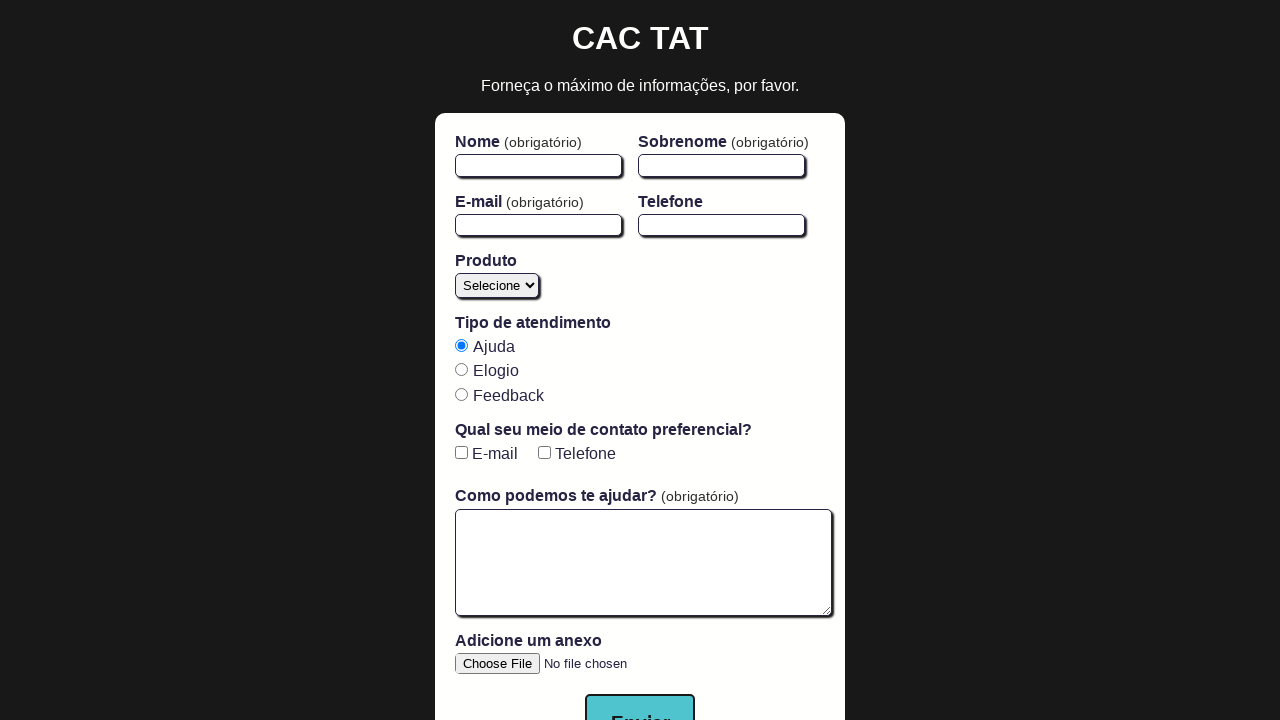

Filled first name field with 'Caio' on #firstName
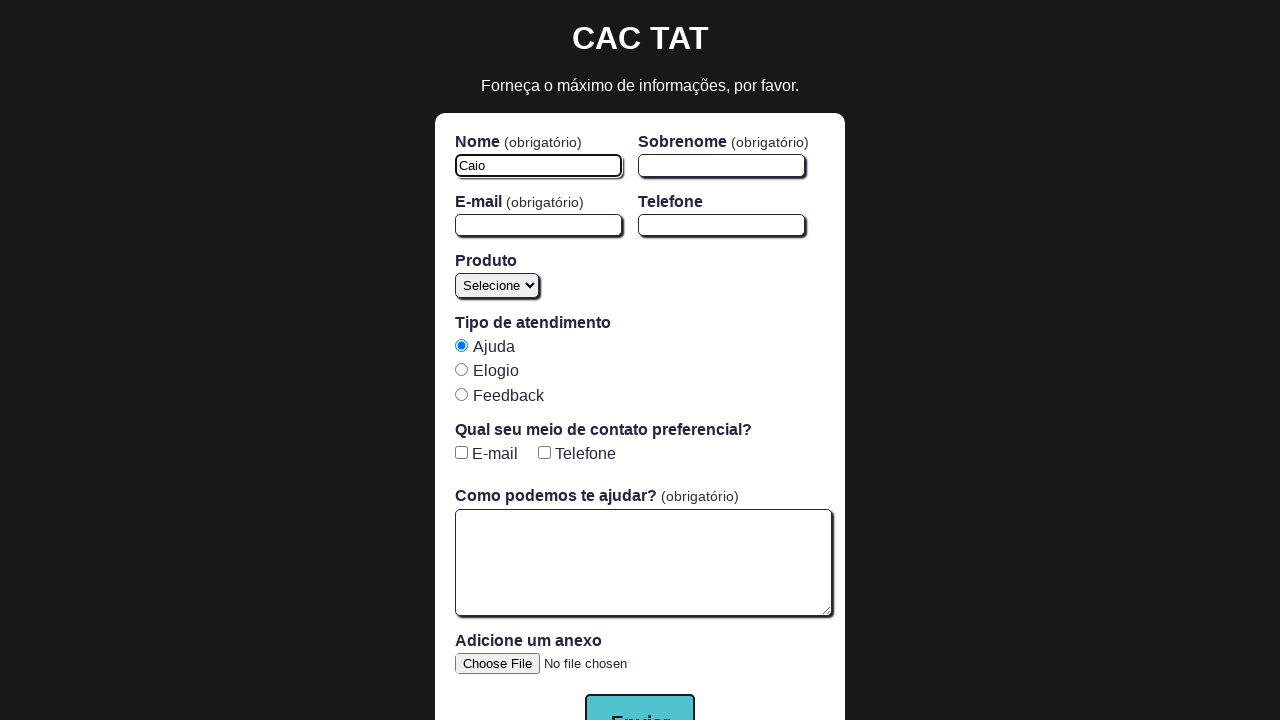

Filled last name field with 'Montes' on #lastName
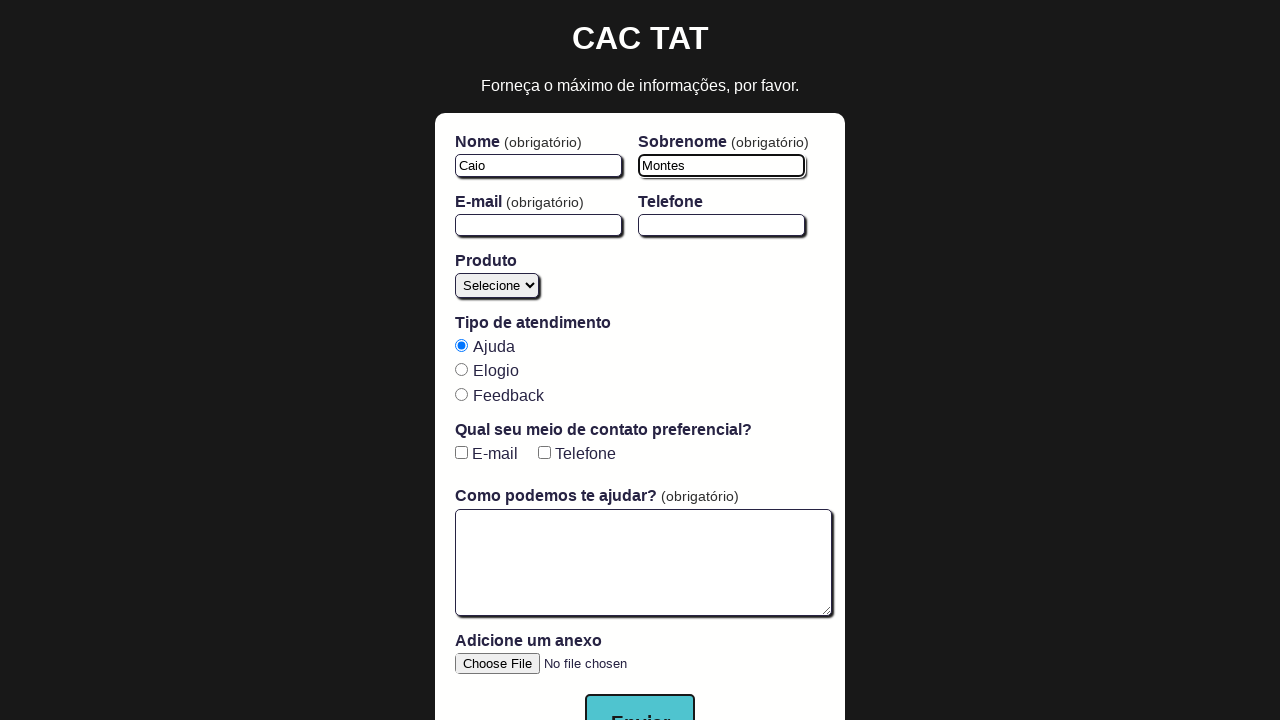

Filled email field with 'caio@teste.com' on #email
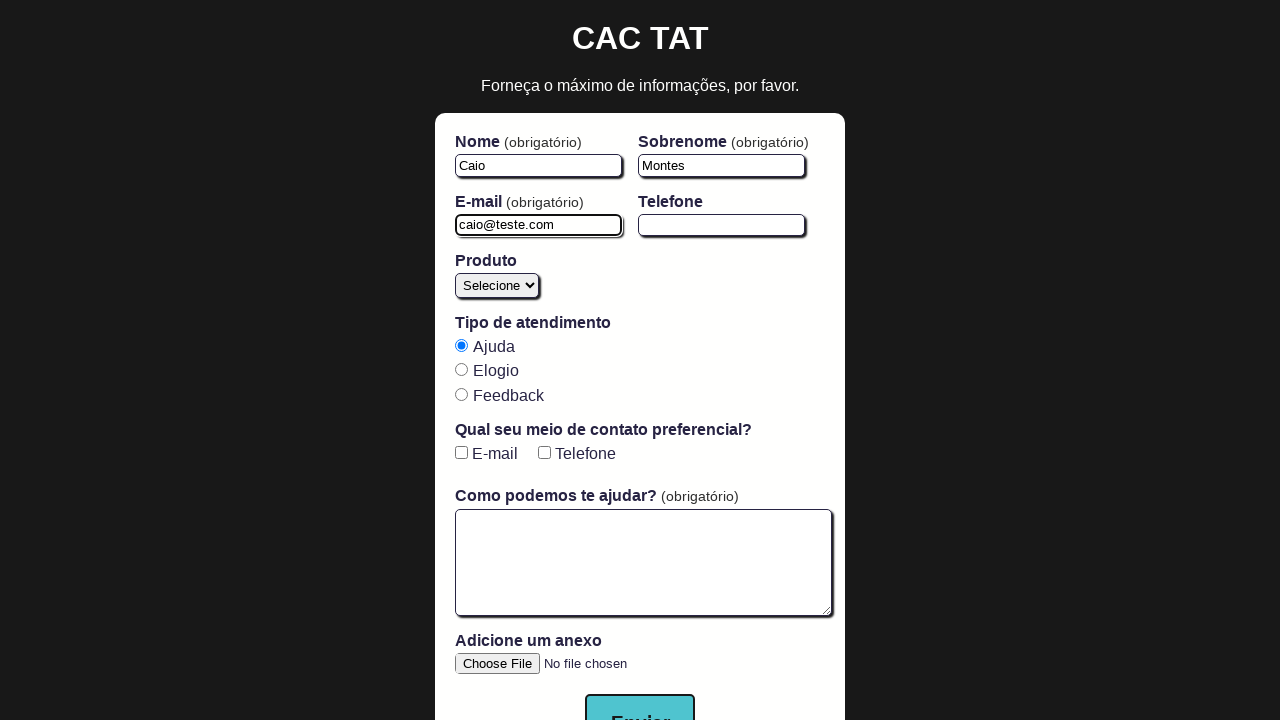

Filled message text area with 'Mensagem de teste' on #open-text-area
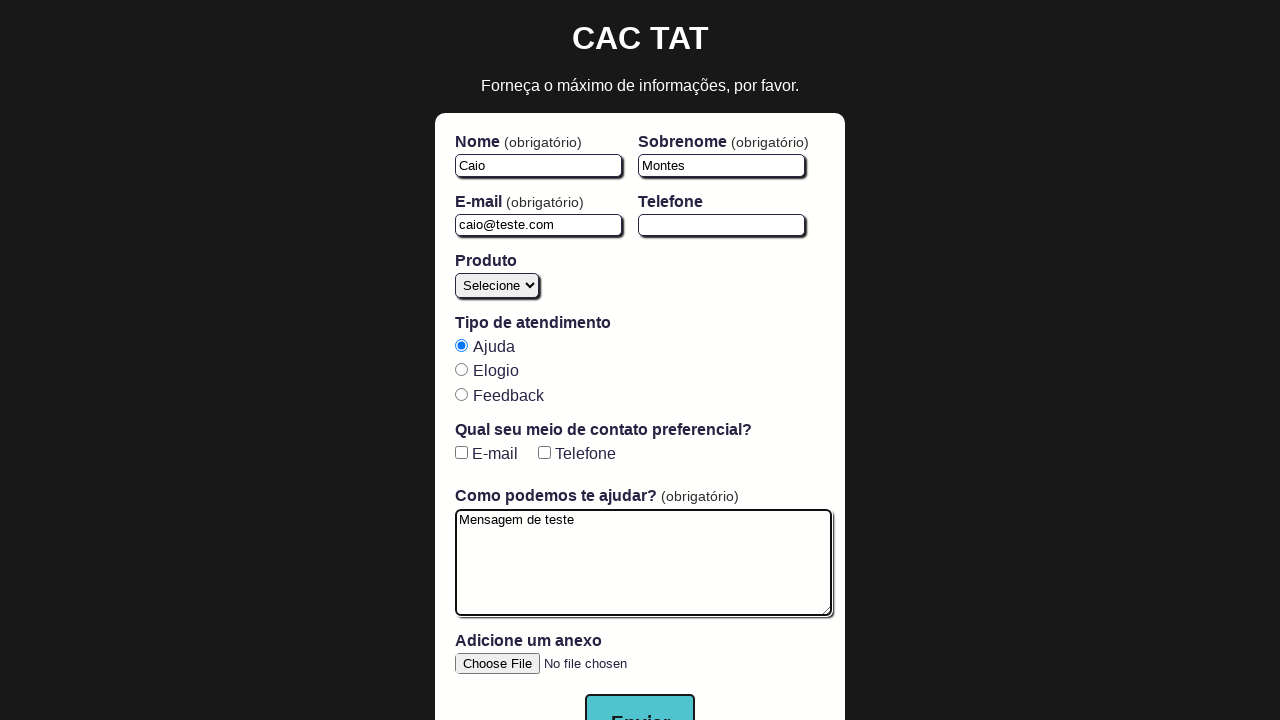

Clicked submit button to submit the form at (640, 692) on button[type='submit']
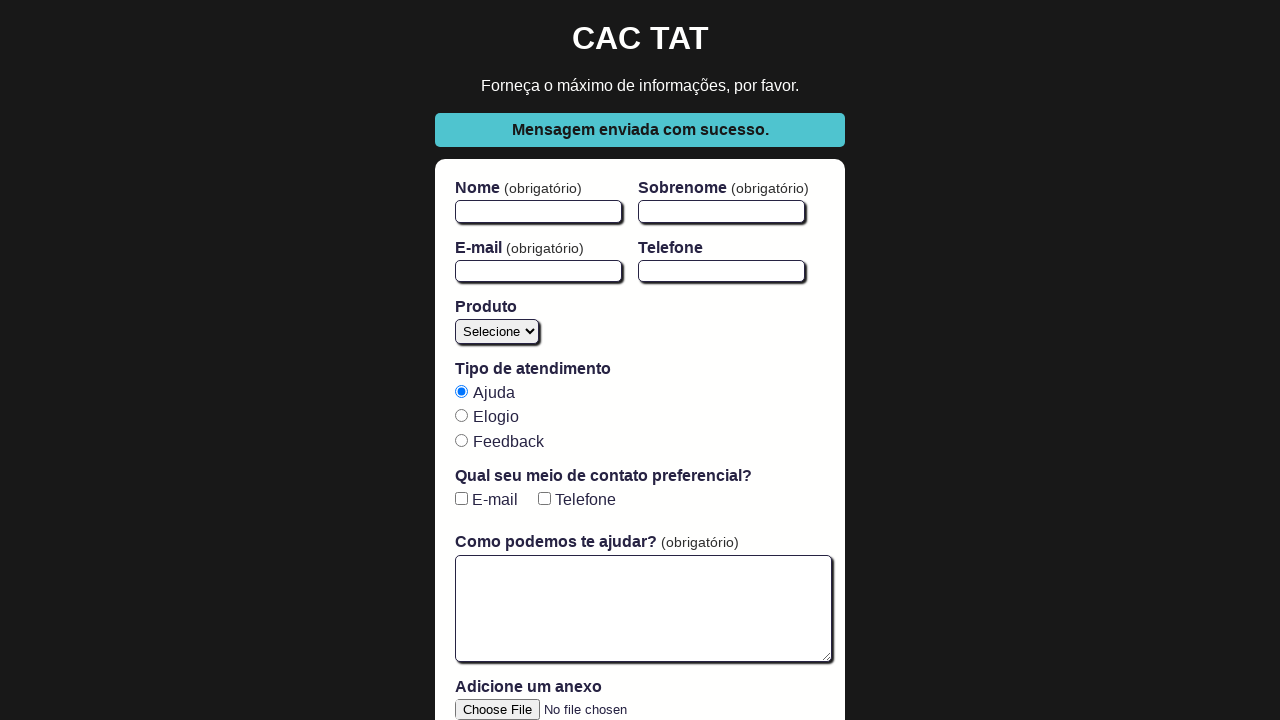

Success message appeared after form submission
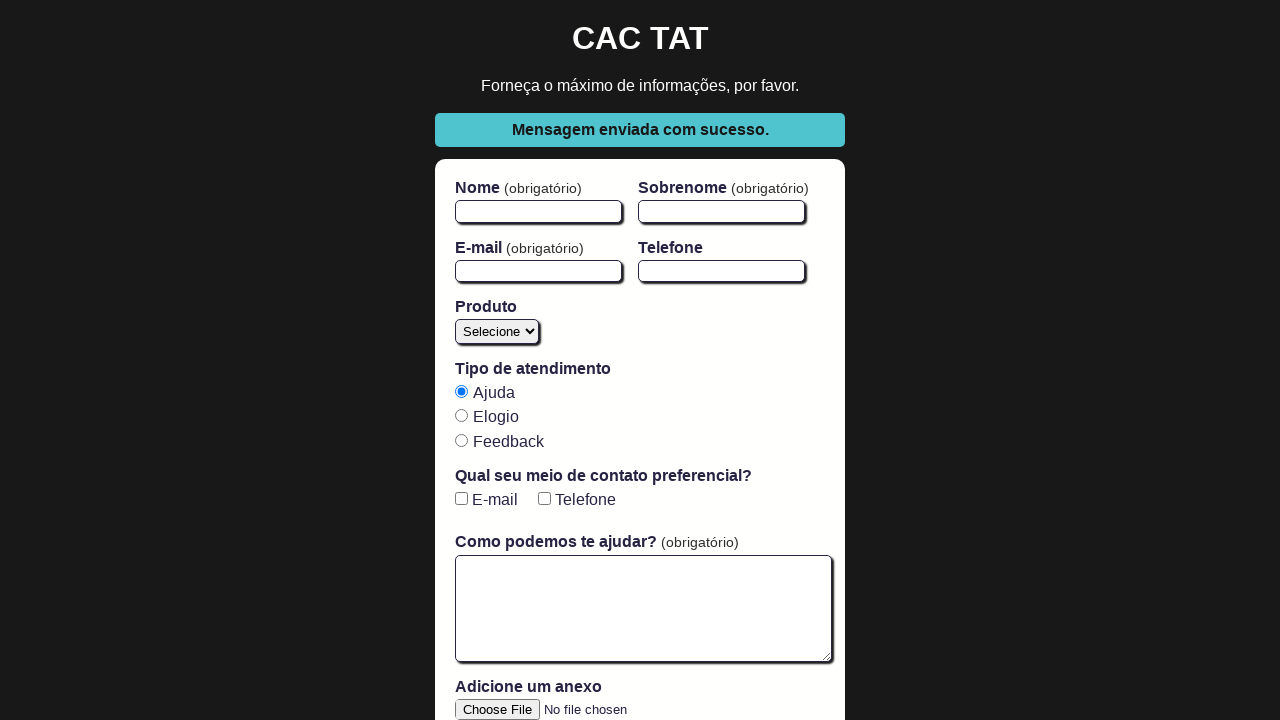

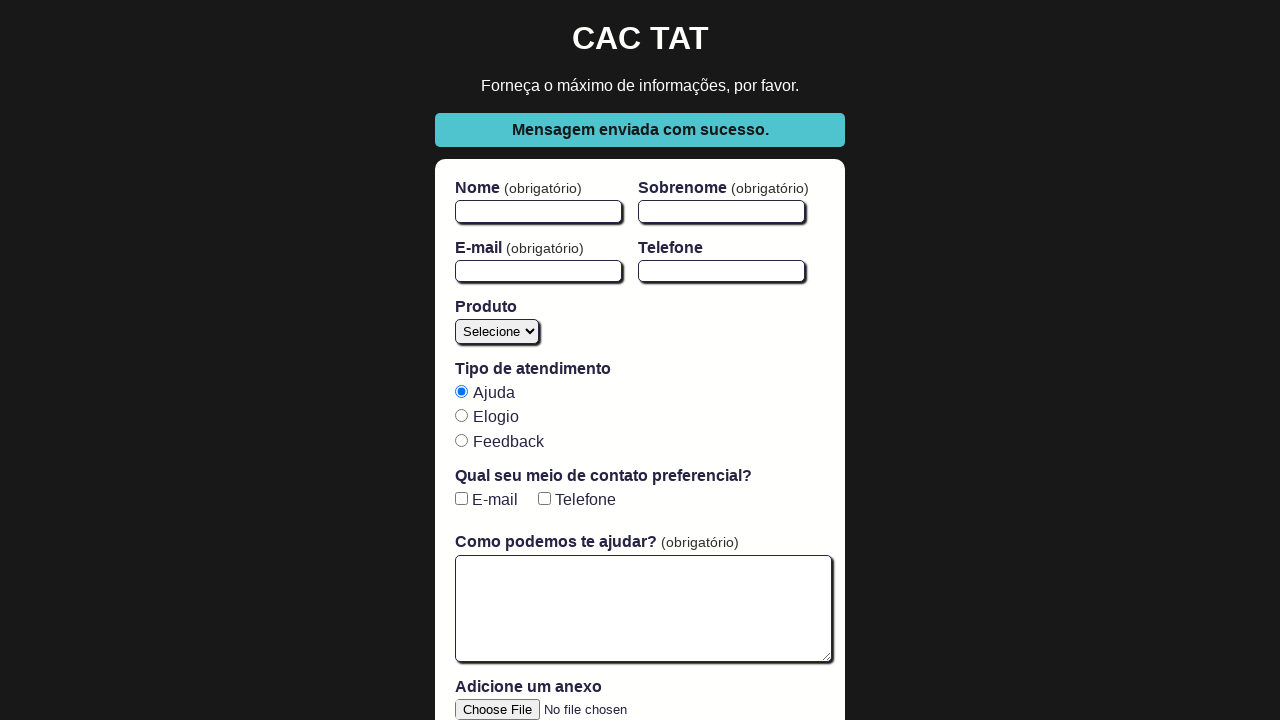